Tests dynamic element addition and removal functionality by clicking the Add Element button multiple times and verifying Delete buttons appear

Starting URL: http://the-internet.herokuapp.com/add_remove_elements/

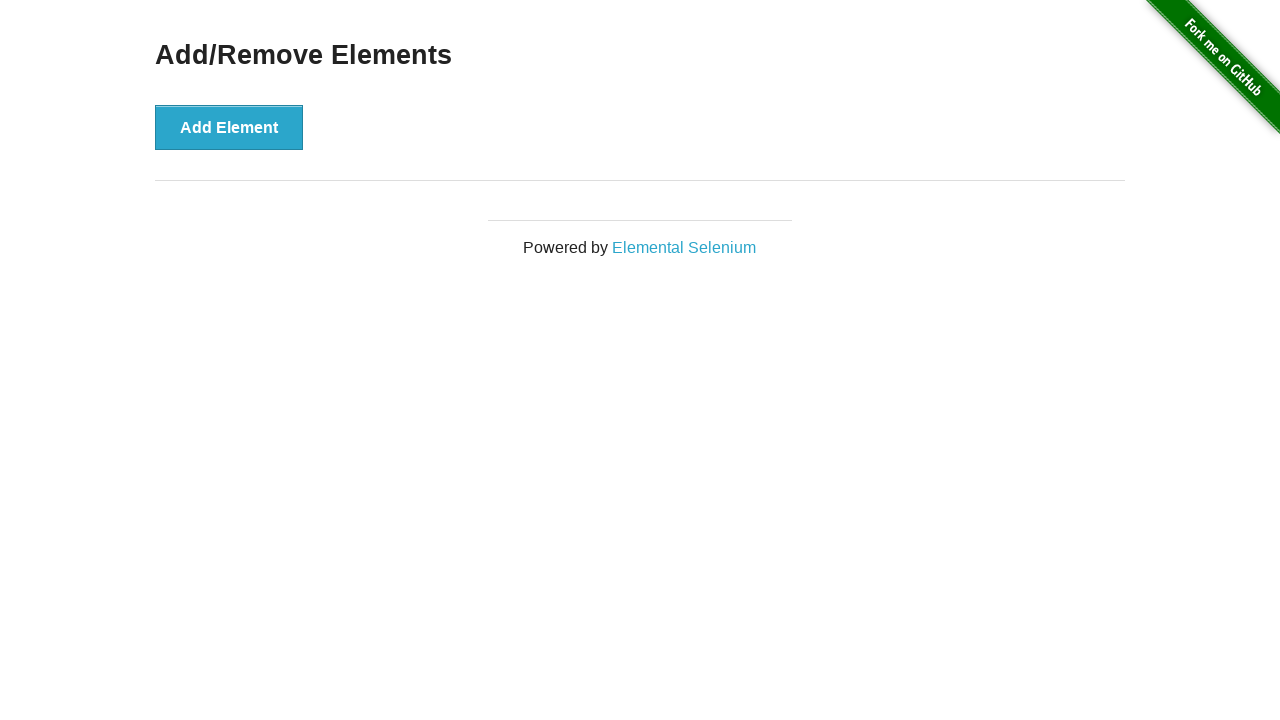

Clicked Add Element button (iteration 1) at (229, 127) on xpath=//button[contains(text(), 'Add Element')]
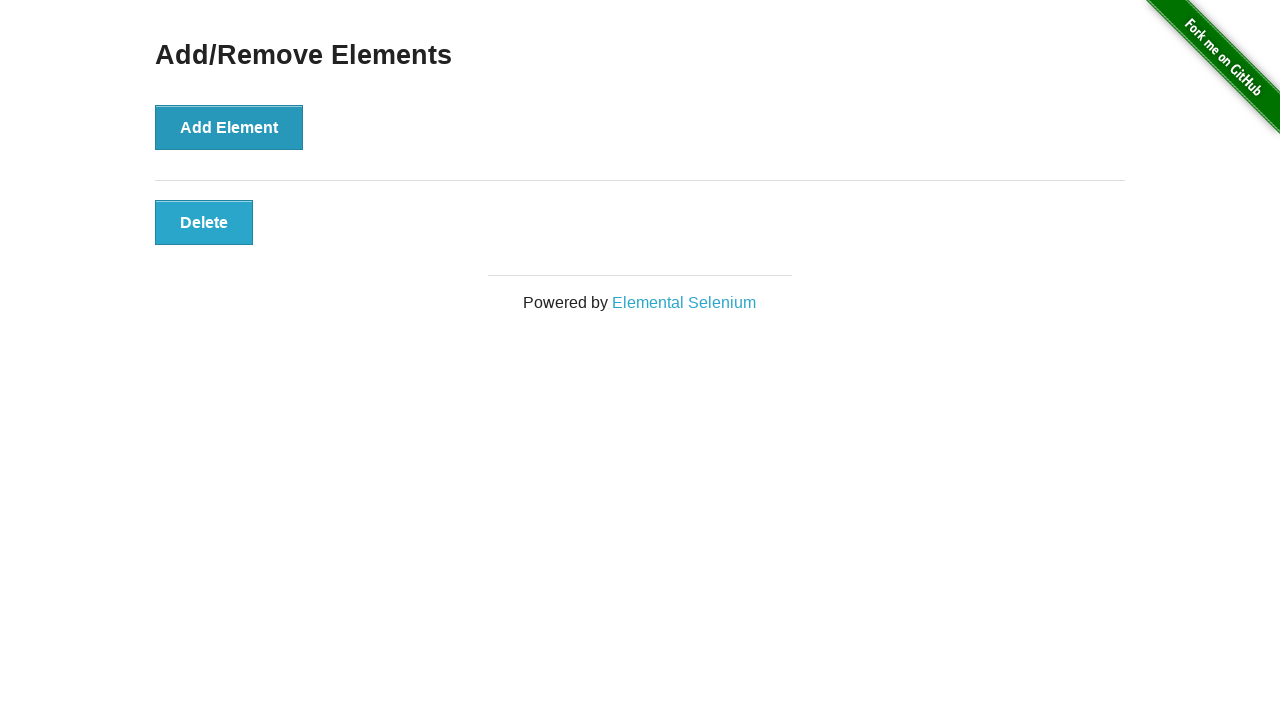

Clicked Add Element button (iteration 2) at (229, 127) on xpath=//button[contains(text(), 'Add Element')]
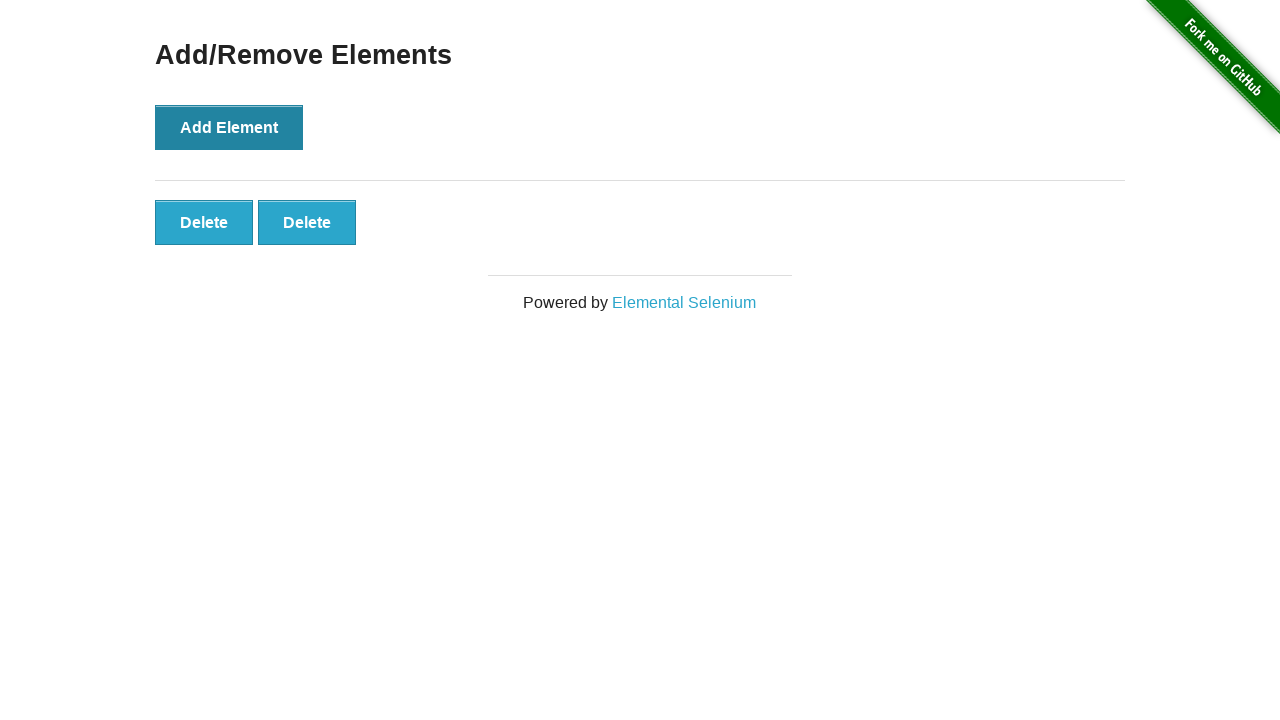

Clicked Add Element button (iteration 3) at (229, 127) on xpath=//button[contains(text(), 'Add Element')]
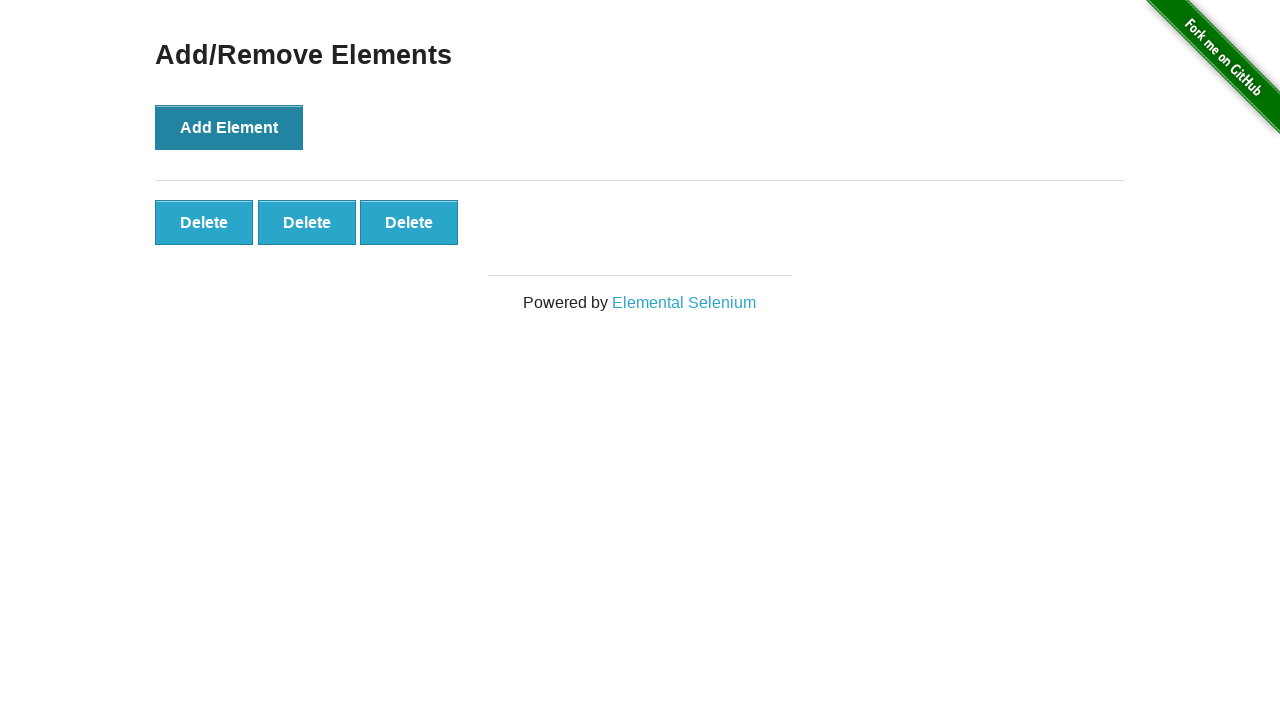

Clicked Add Element button (iteration 4) at (229, 127) on xpath=//button[contains(text(), 'Add Element')]
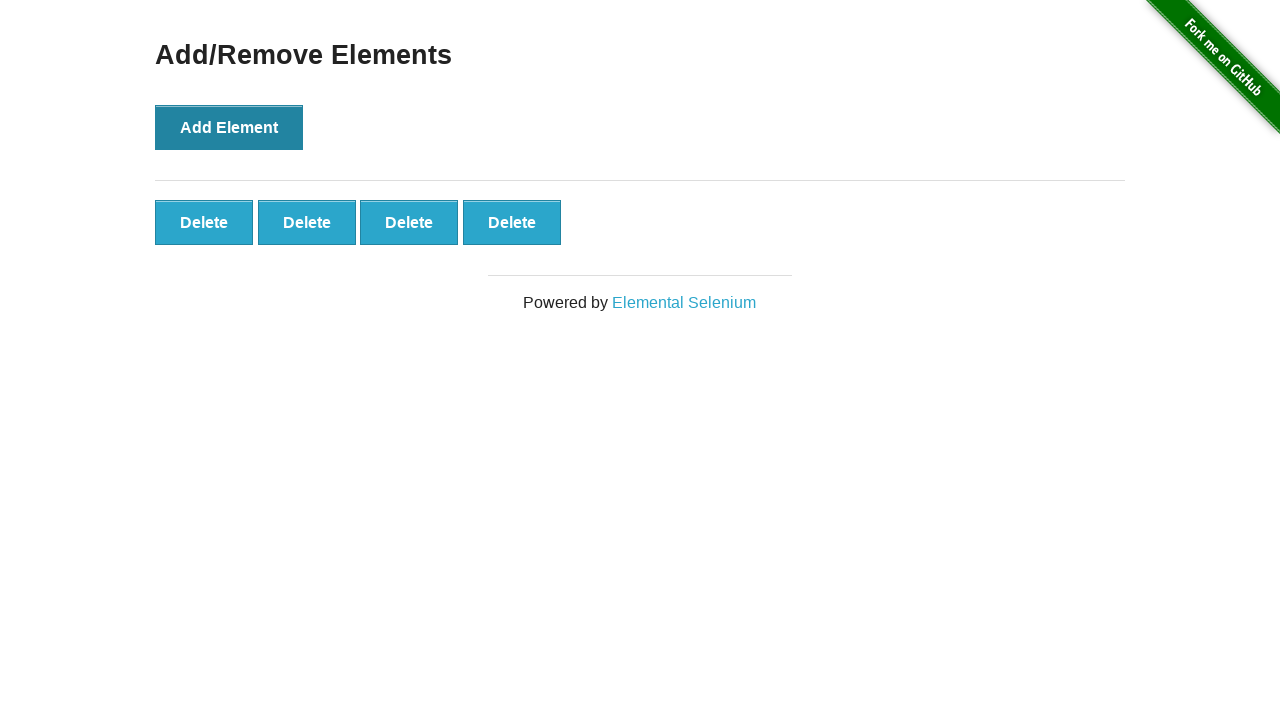

Clicked Add Element button (iteration 5) at (229, 127) on xpath=//button[contains(text(), 'Add Element')]
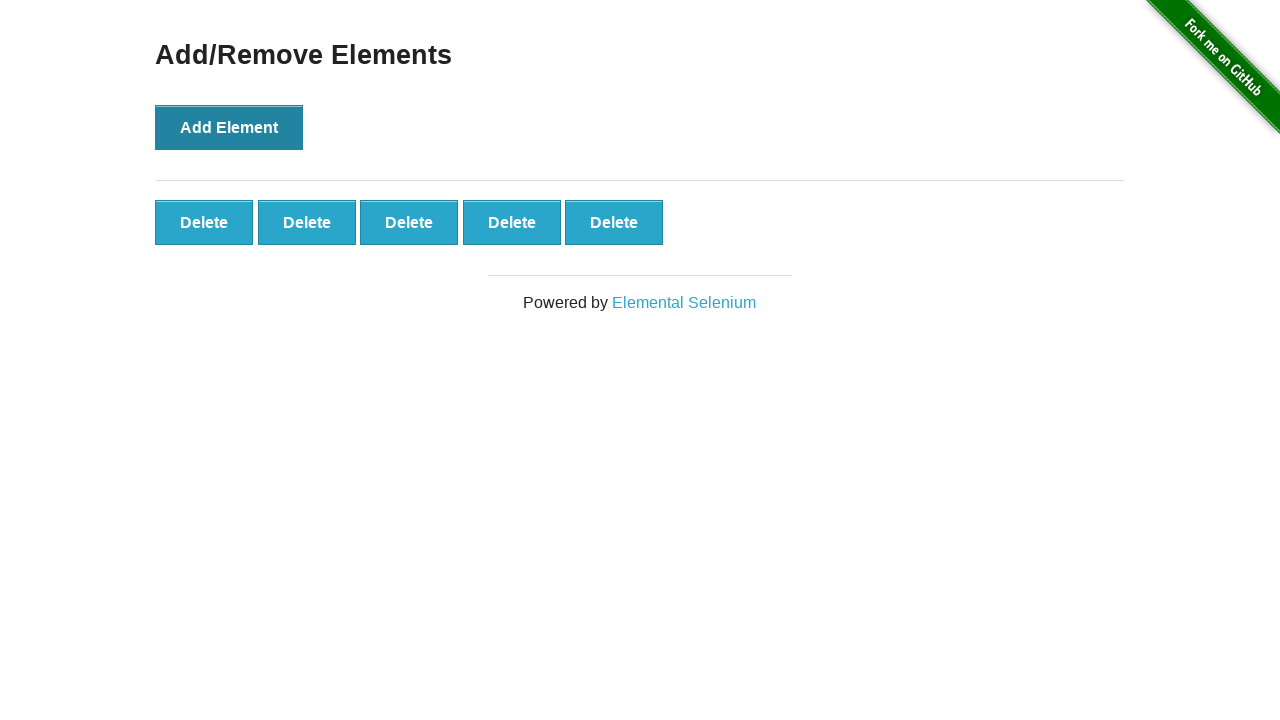

Located all Delete buttons on the page
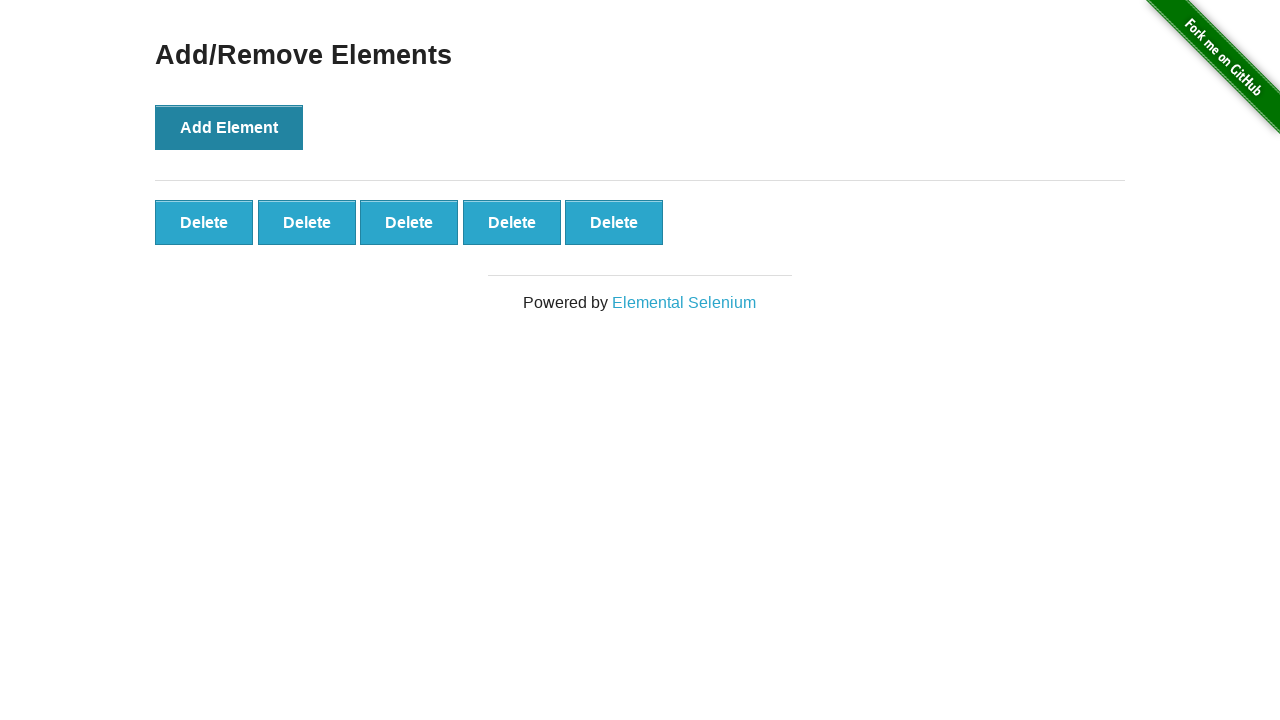

Verified that 5 Delete buttons were created
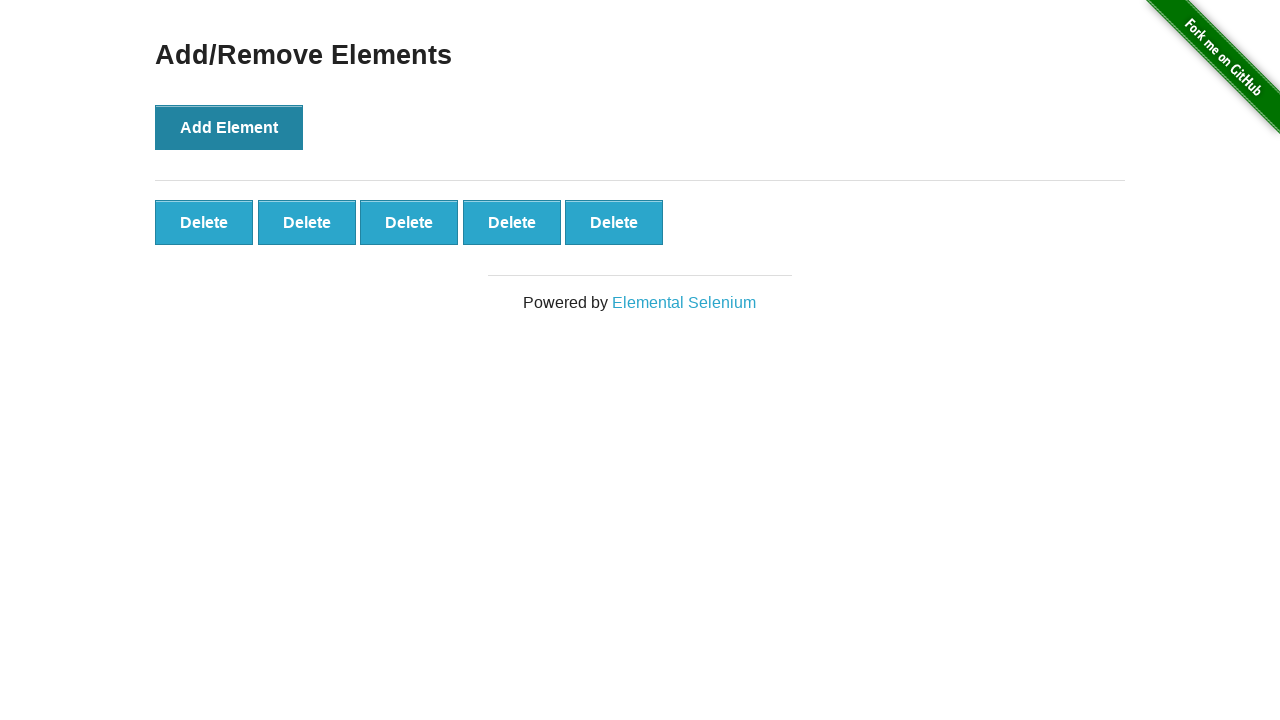

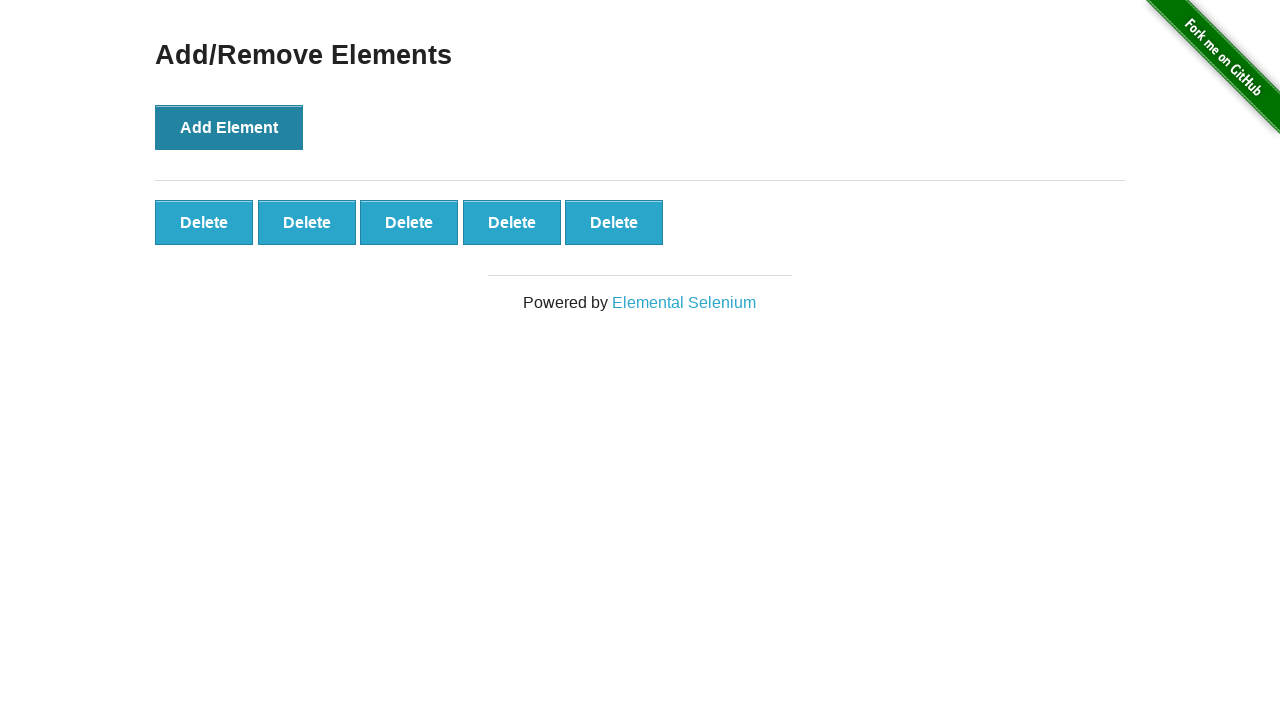